Tests window switching functionality by opening a new window, capturing text from both child and parent windows

Starting URL: http://the-internet.herokuapp.com/windows

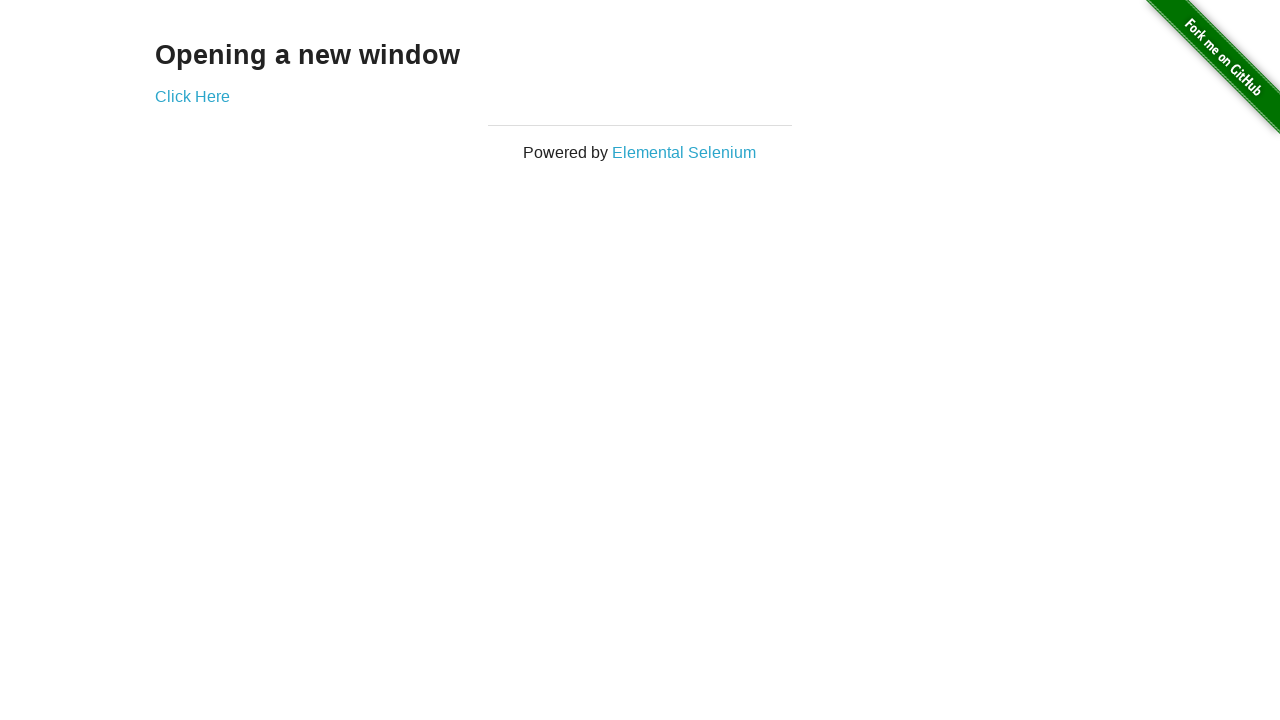

Clicked link to open new window at (192, 96) on xpath=//div[@class='example']/a
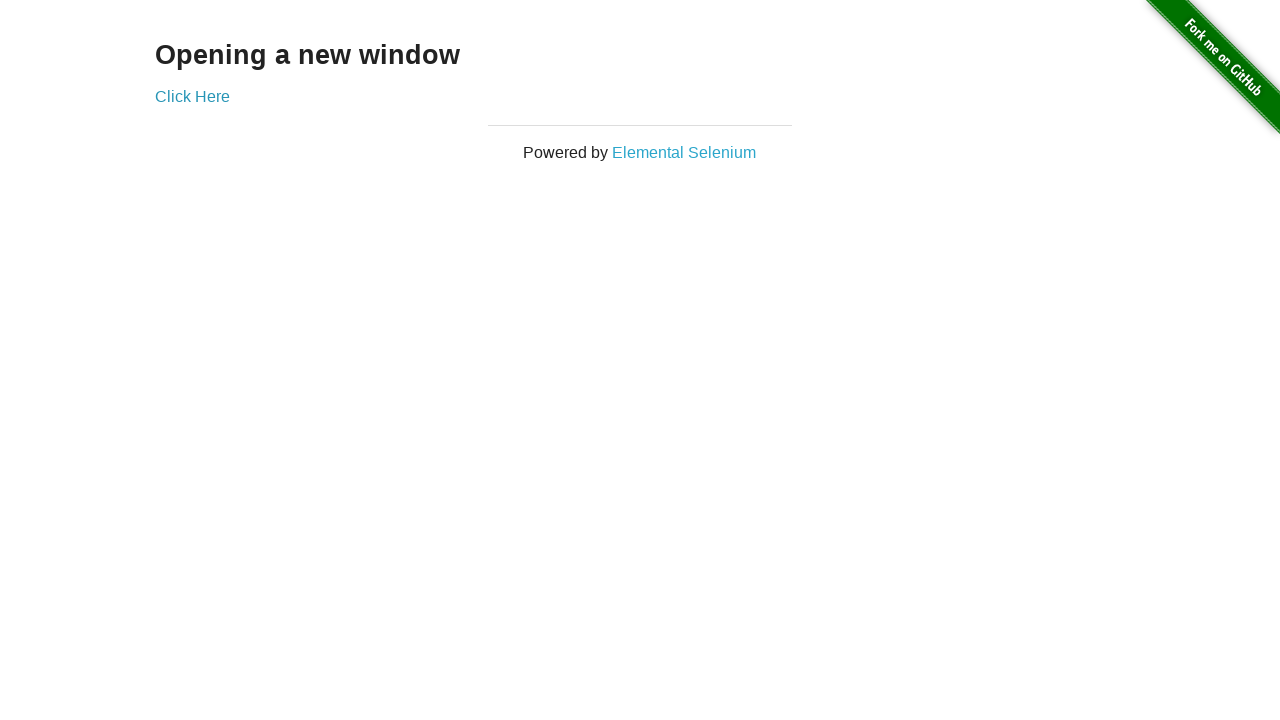

New window opened and captured
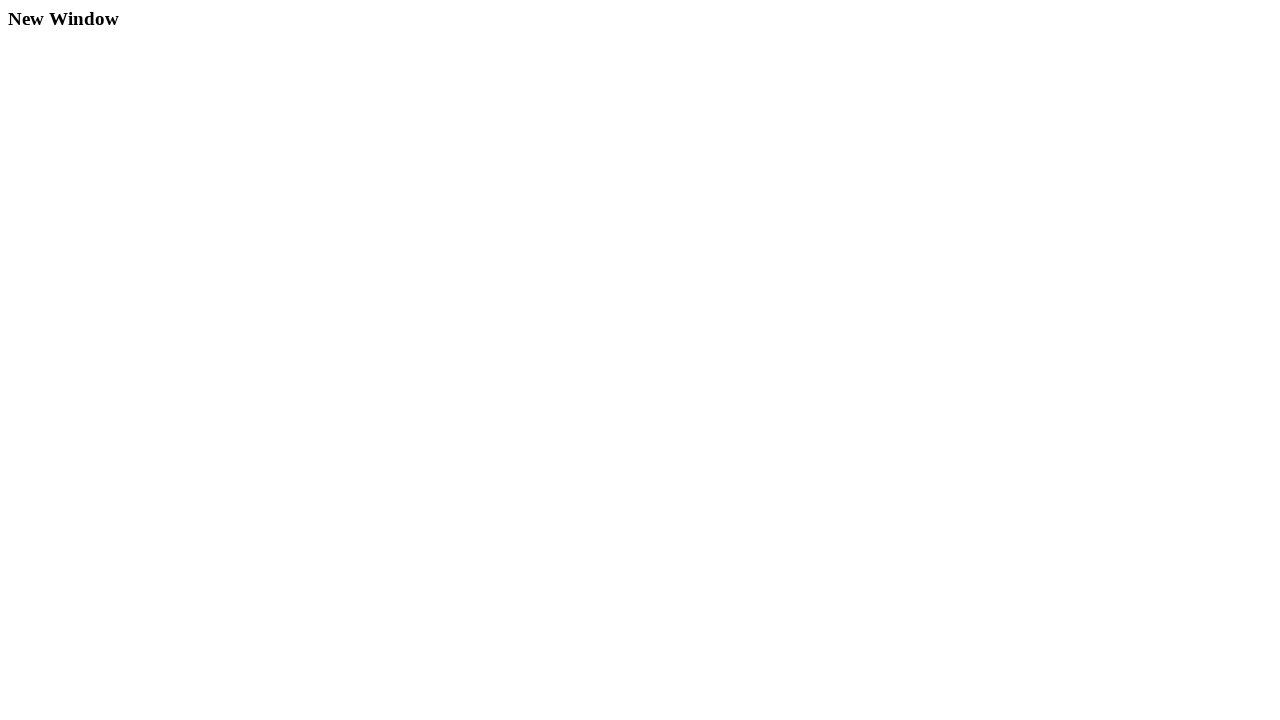

Captured child window text: 
  New Window

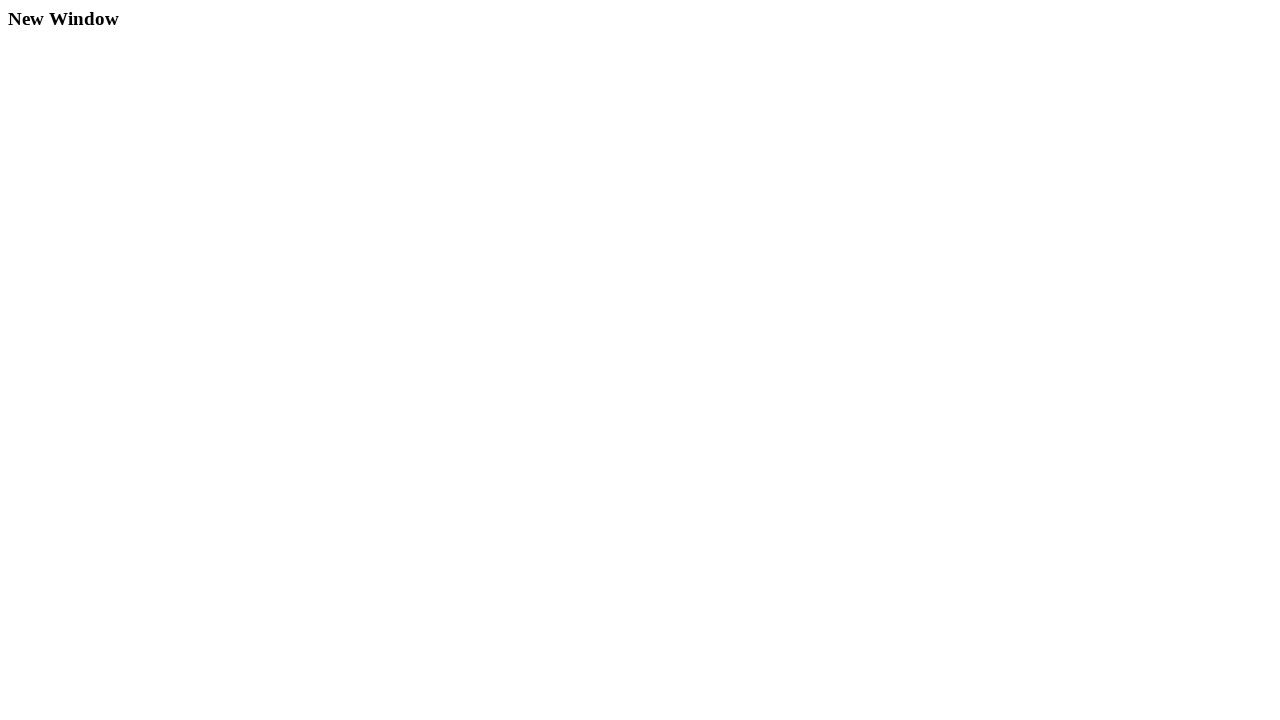

Captured parent window text: Opening a new window
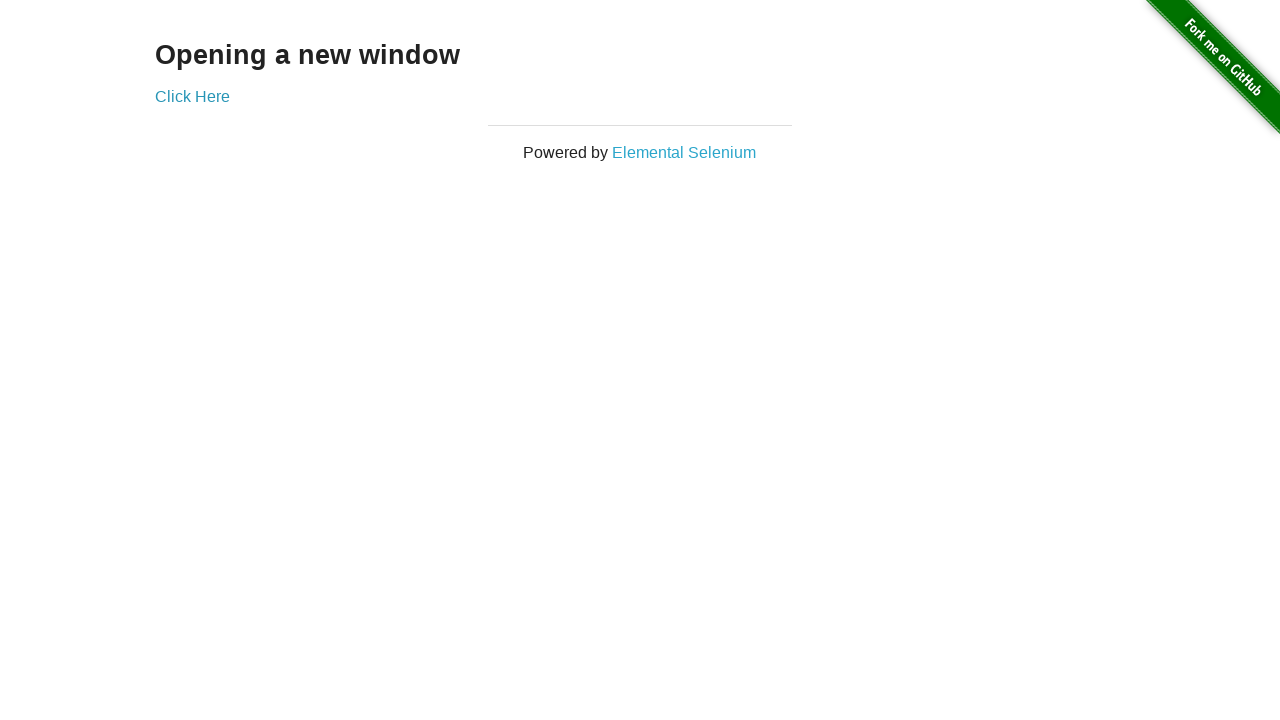

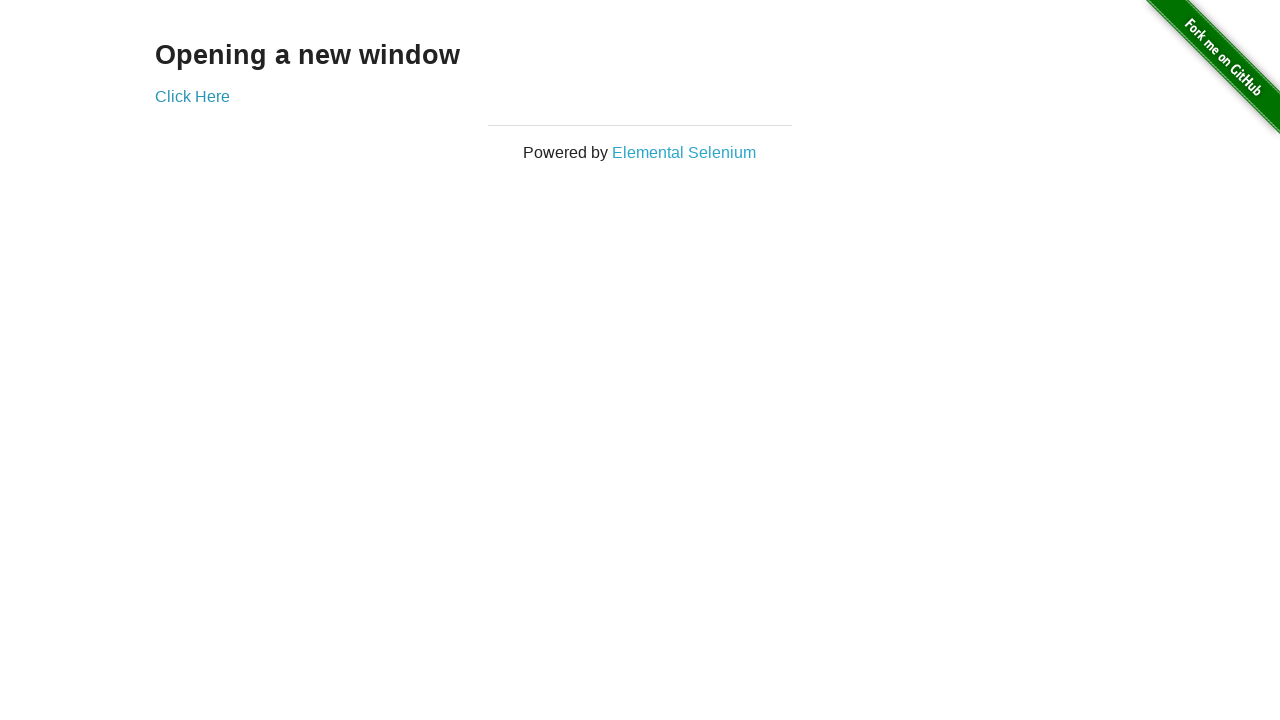